Tests the checkout process by filling in order details including name, country, city, credit card information and submitting the order

Starting URL: https://www.demoblaze.com/cart.html

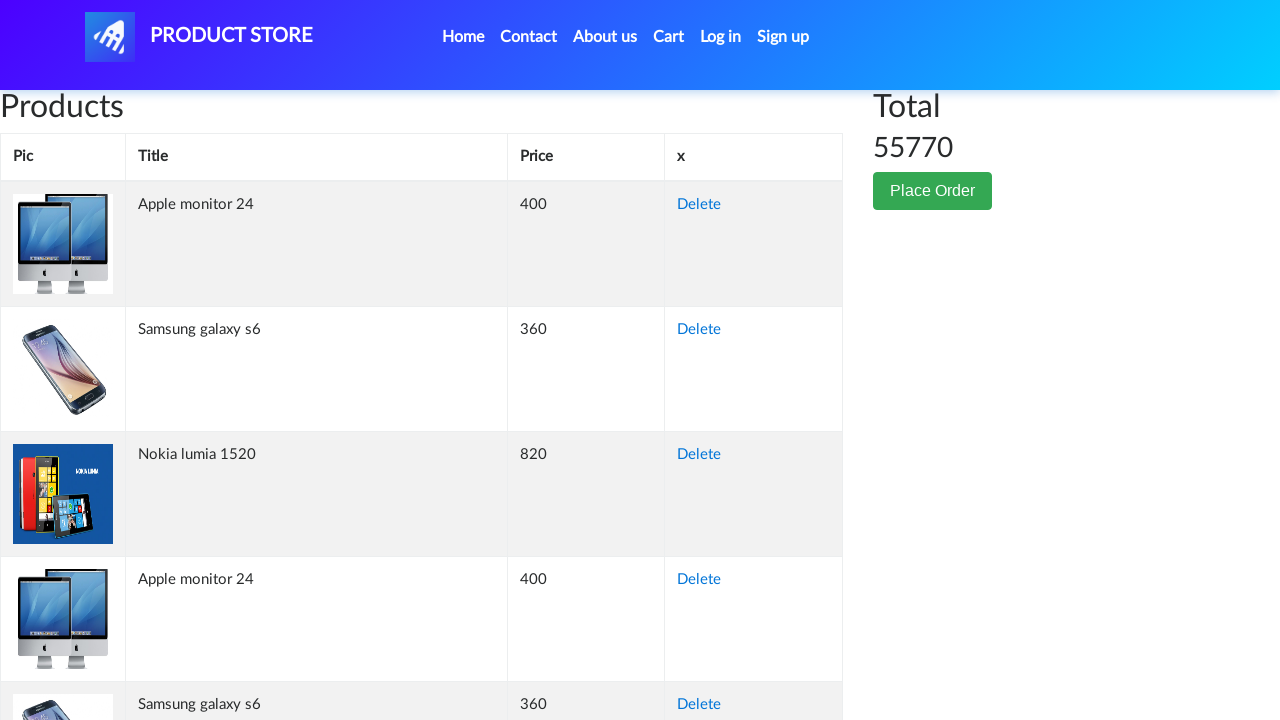

Clicked Place Order button to open checkout modal at (933, 191) on .btn-success
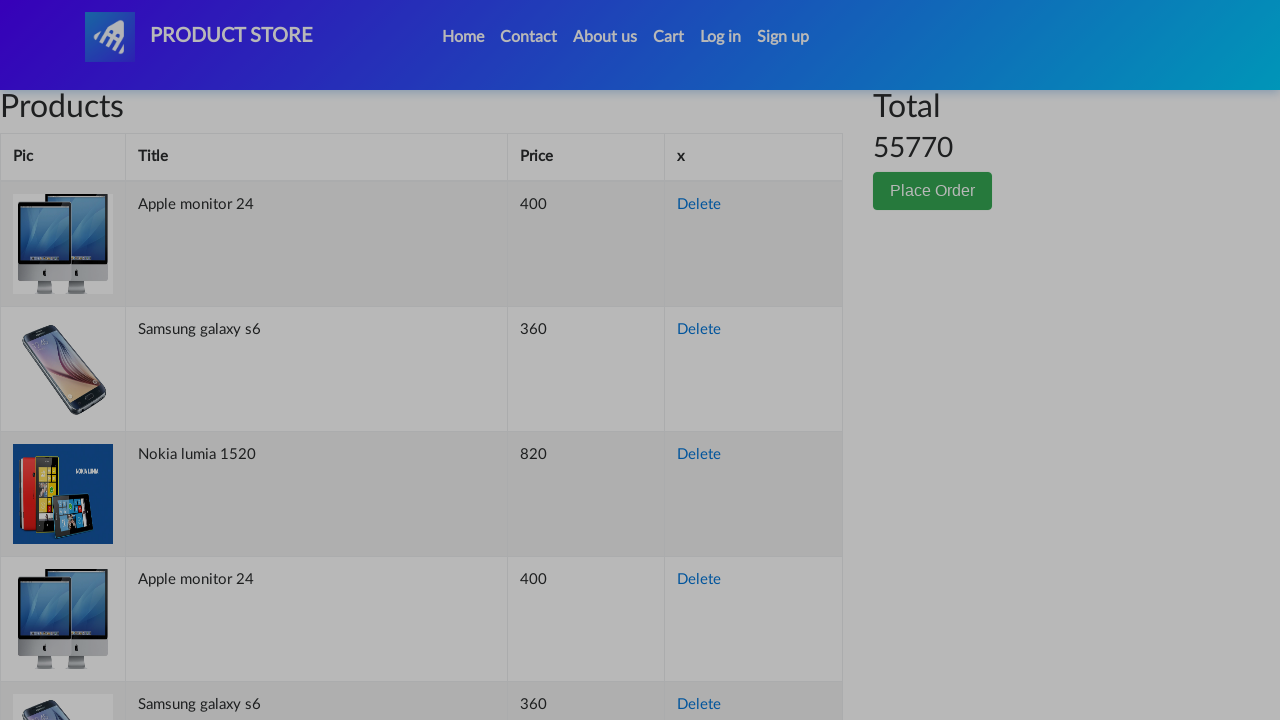

Filled name field with 'John Doe' on #name
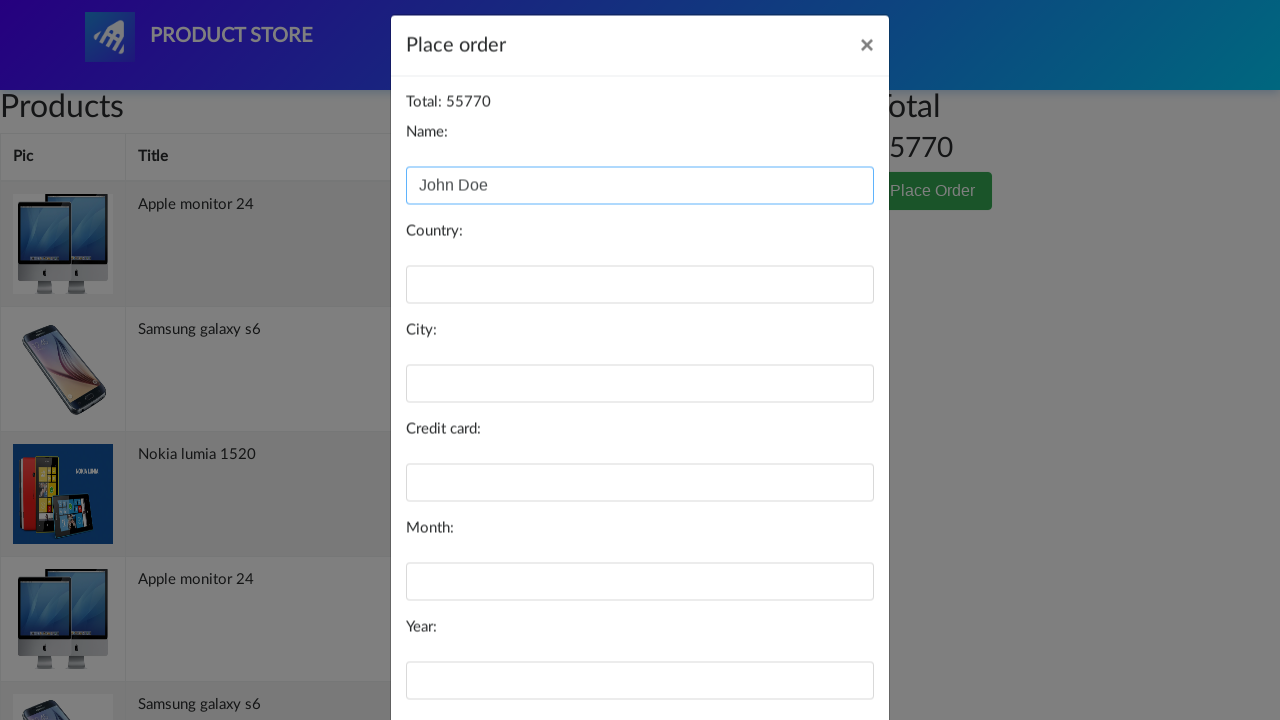

Filled country field with 'United States' on #country
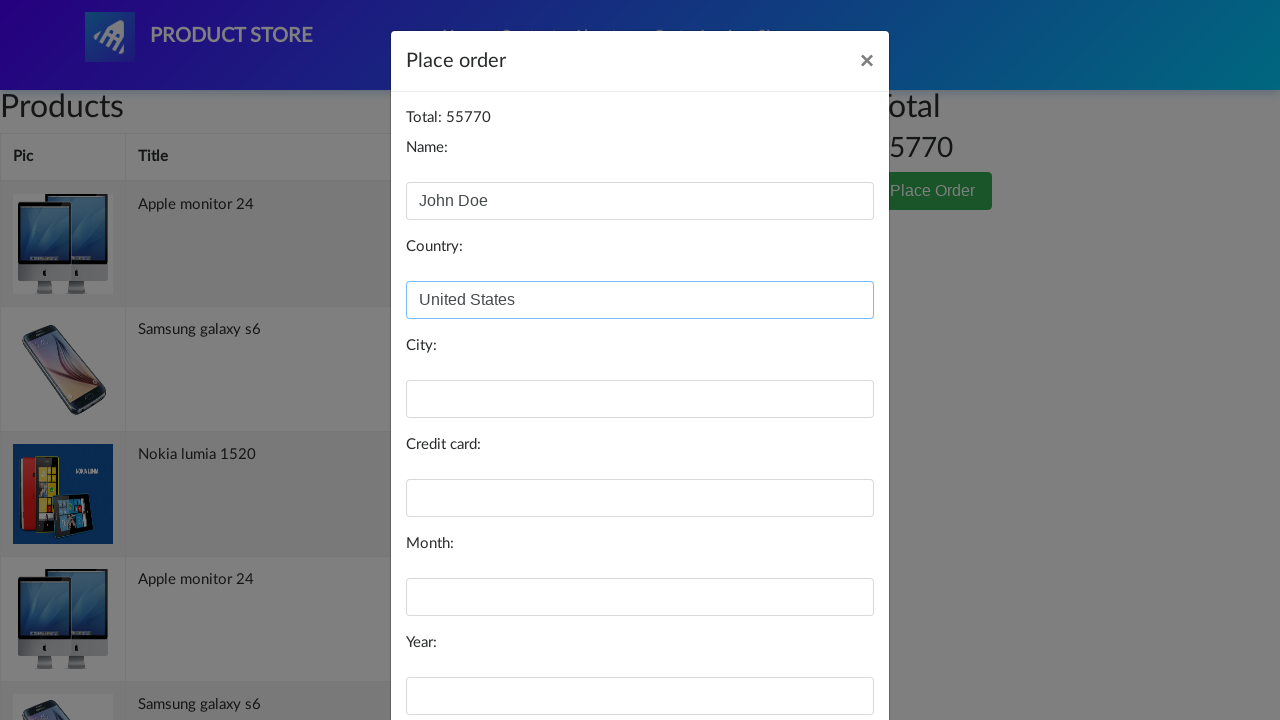

Filled city field with 'New York' on #city
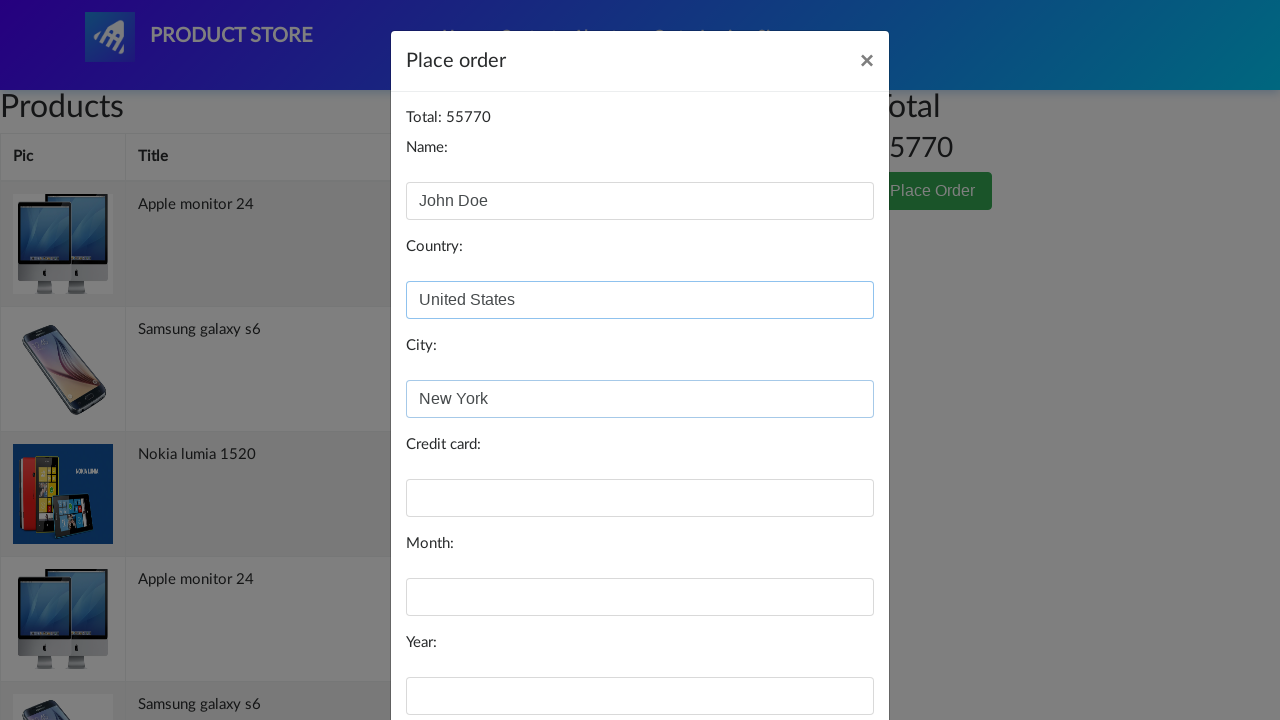

Filled credit card field with test card number on #card
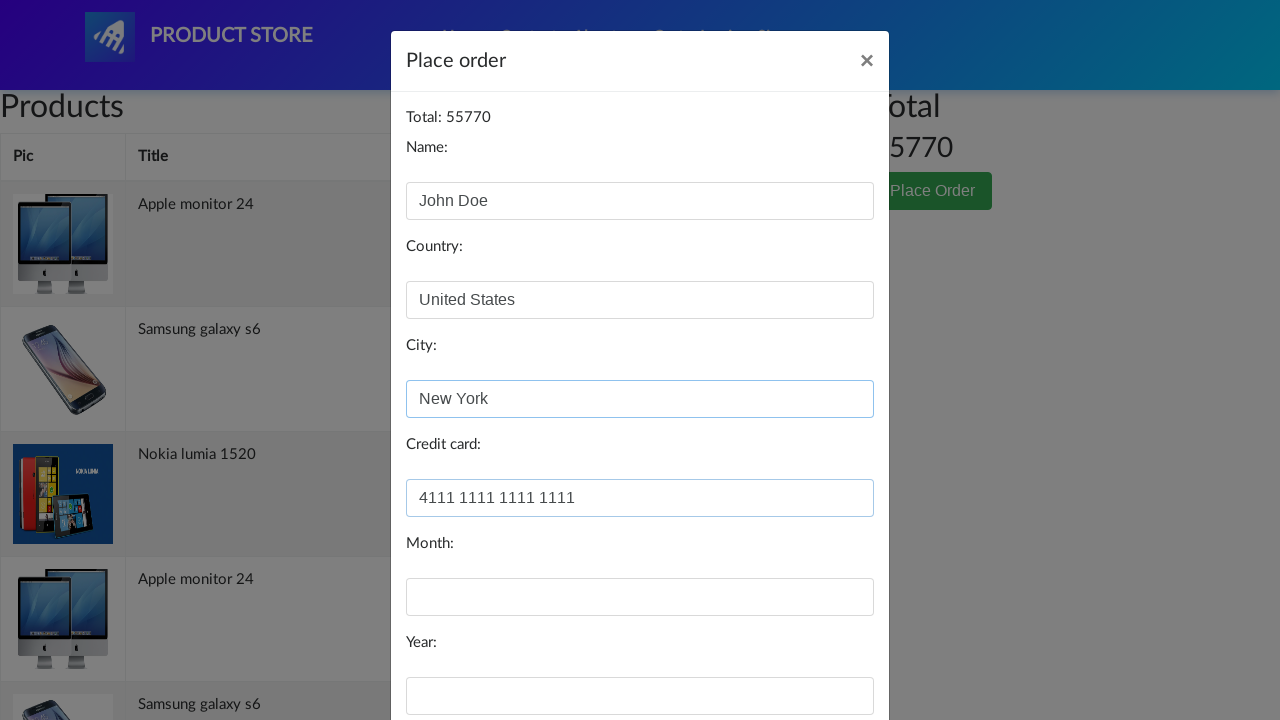

Filled expiry month field with '10' on #month
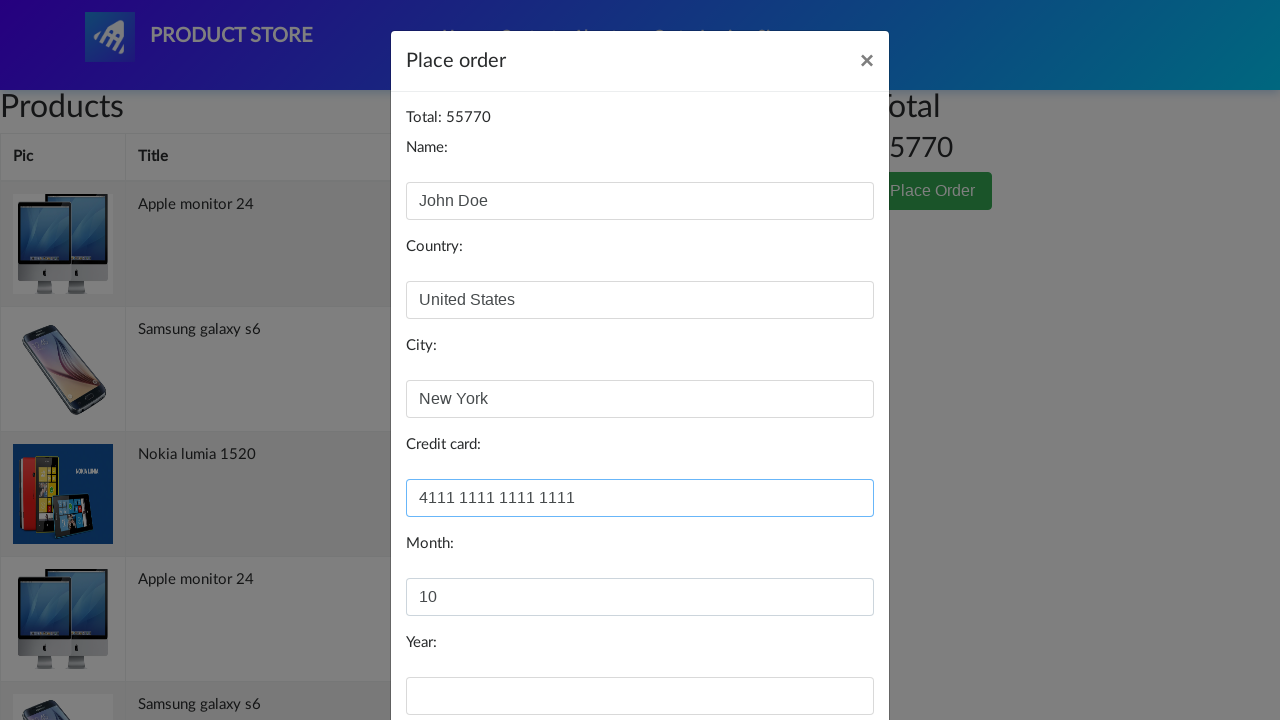

Filled expiry year field with '2028' on #year
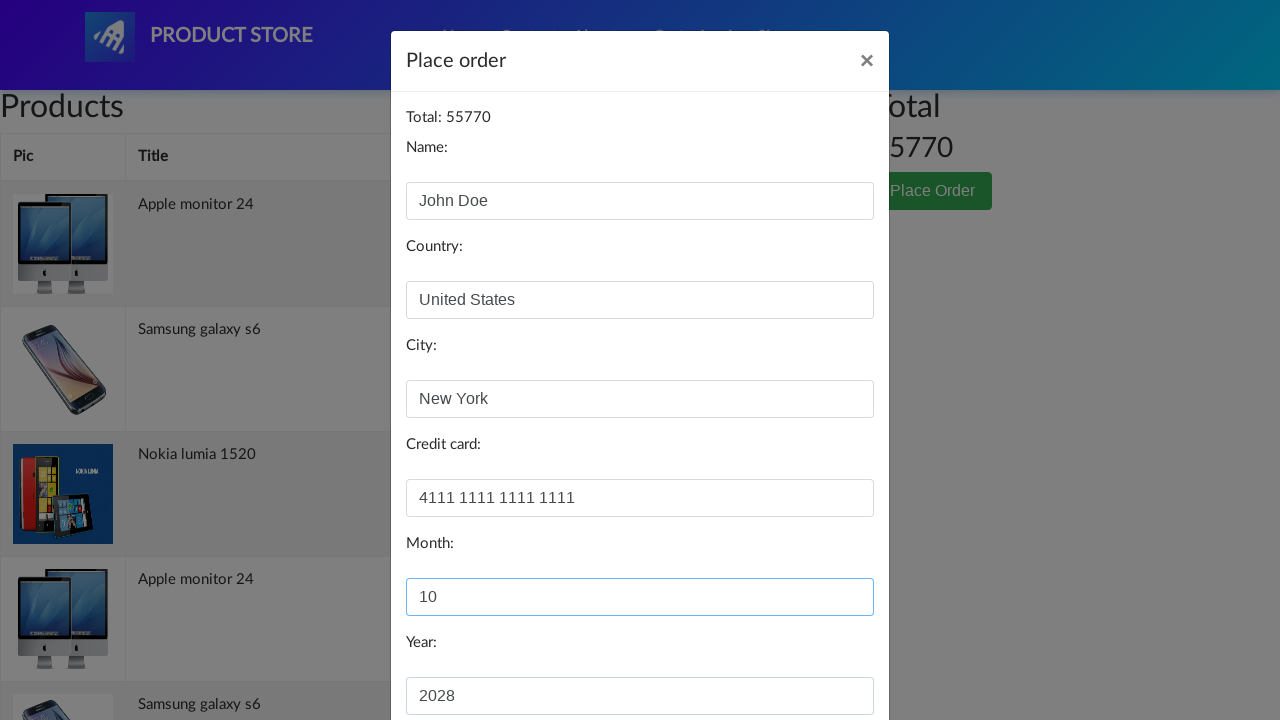

Clicked Purchase button to submit order at (823, 655) on #orderModal .btn-primary
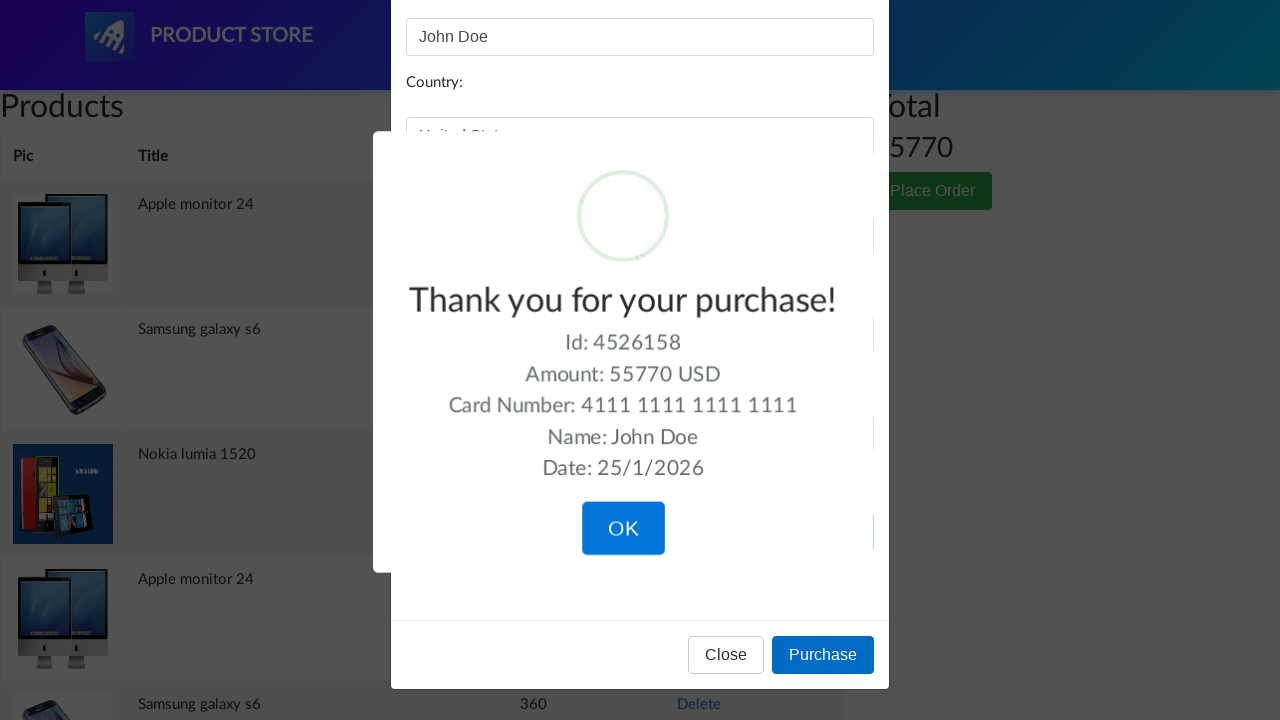

Set up dialog handler to accept confirmation alerts
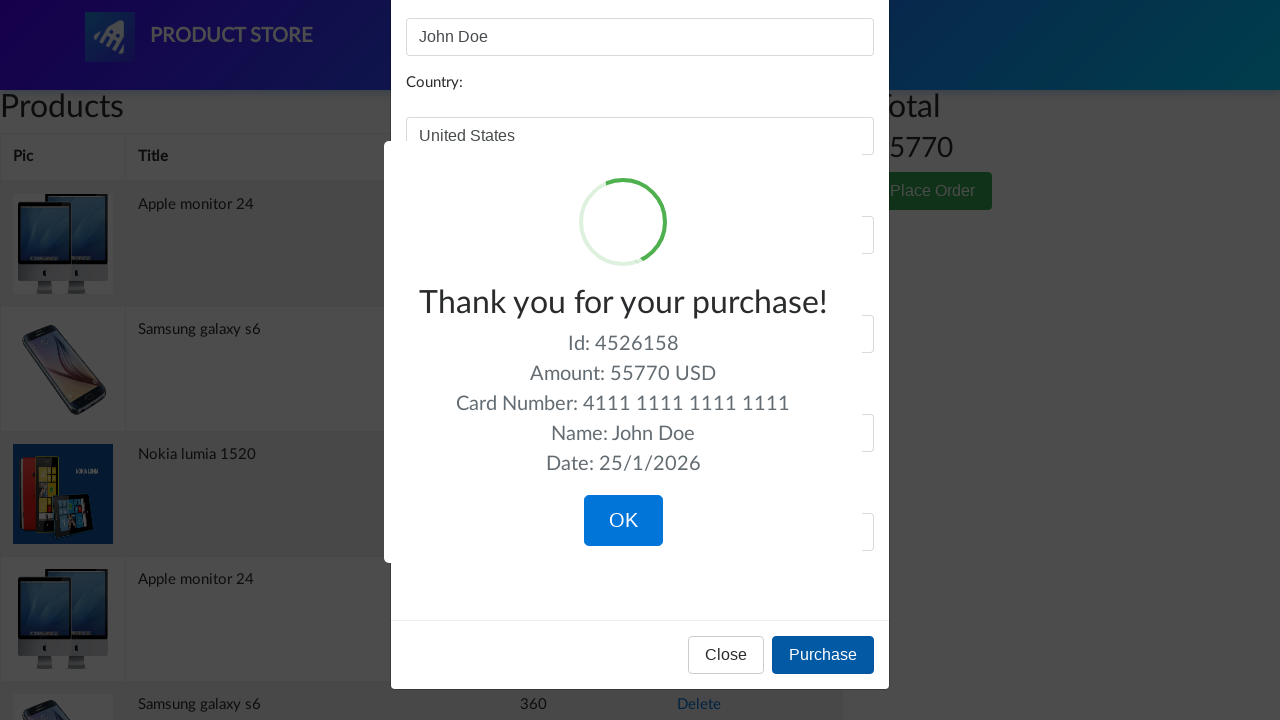

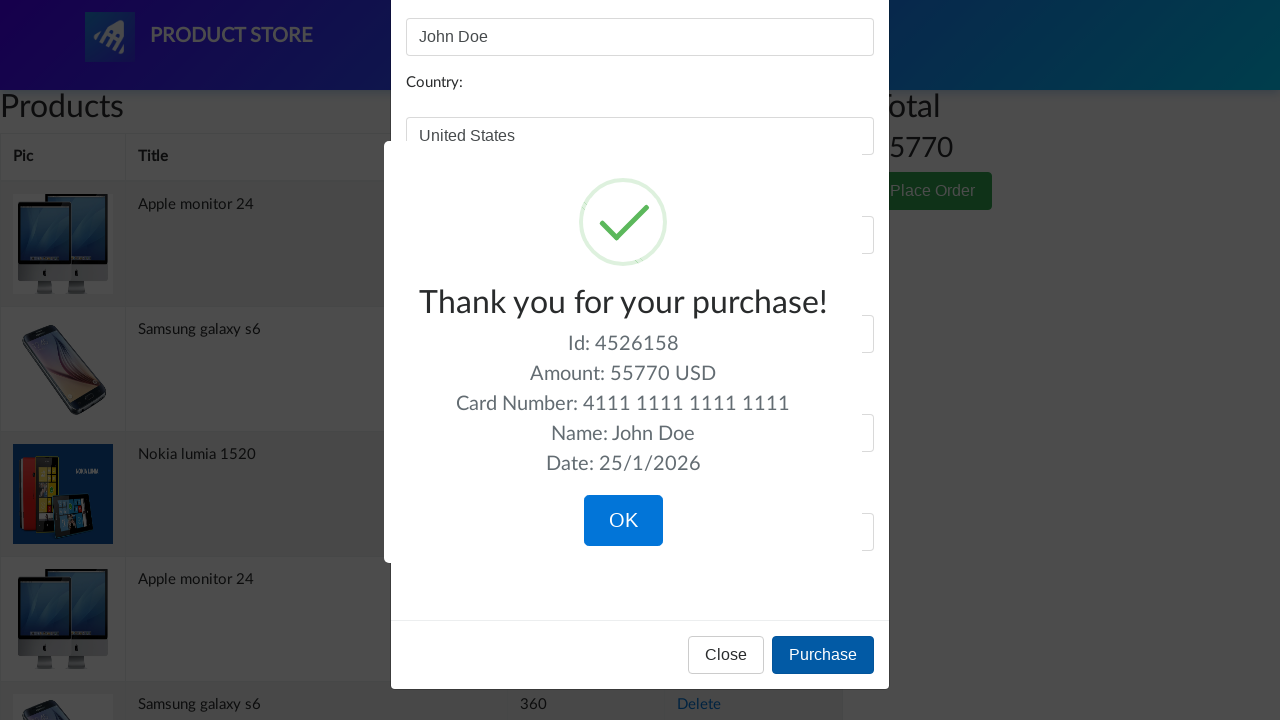